Tests radio button/checkbox interaction on an HTML forms tutorial page by locating form input elements, clicking on specific options, and verifying their selection state.

Starting URL: https://echoecho.com/htmlforms09.htm

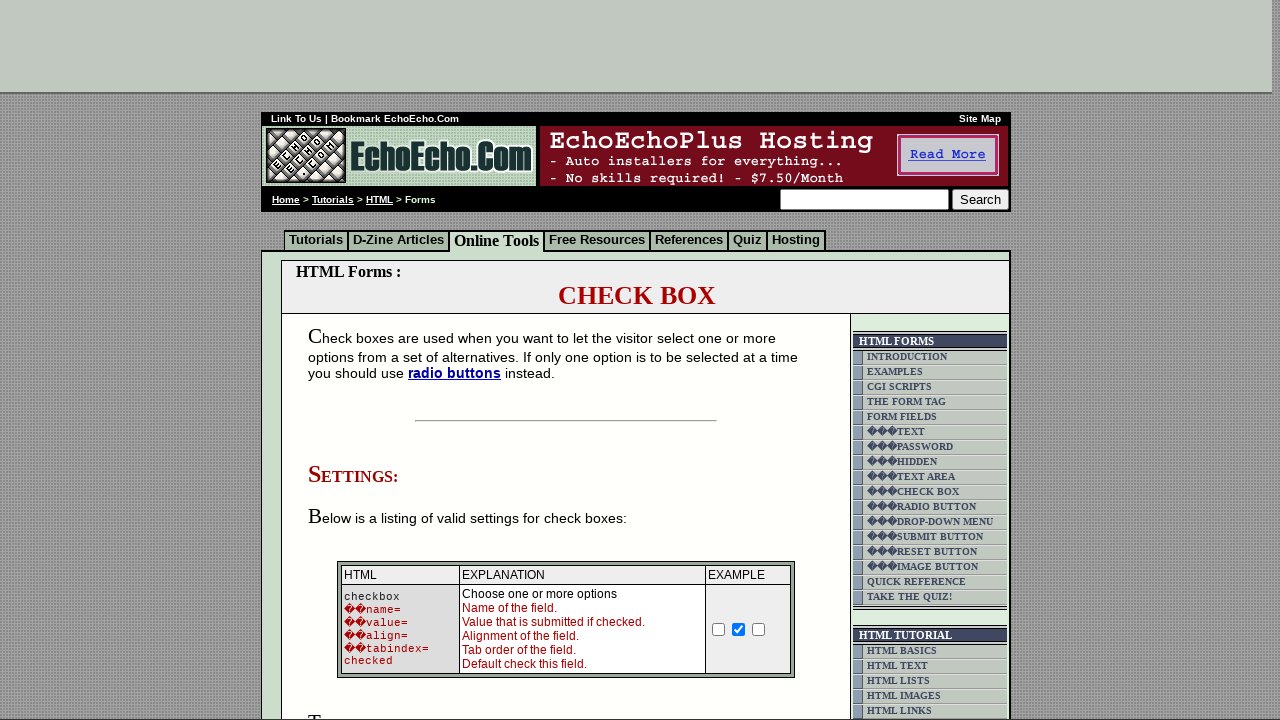

Waited for page to fully load (networkidle)
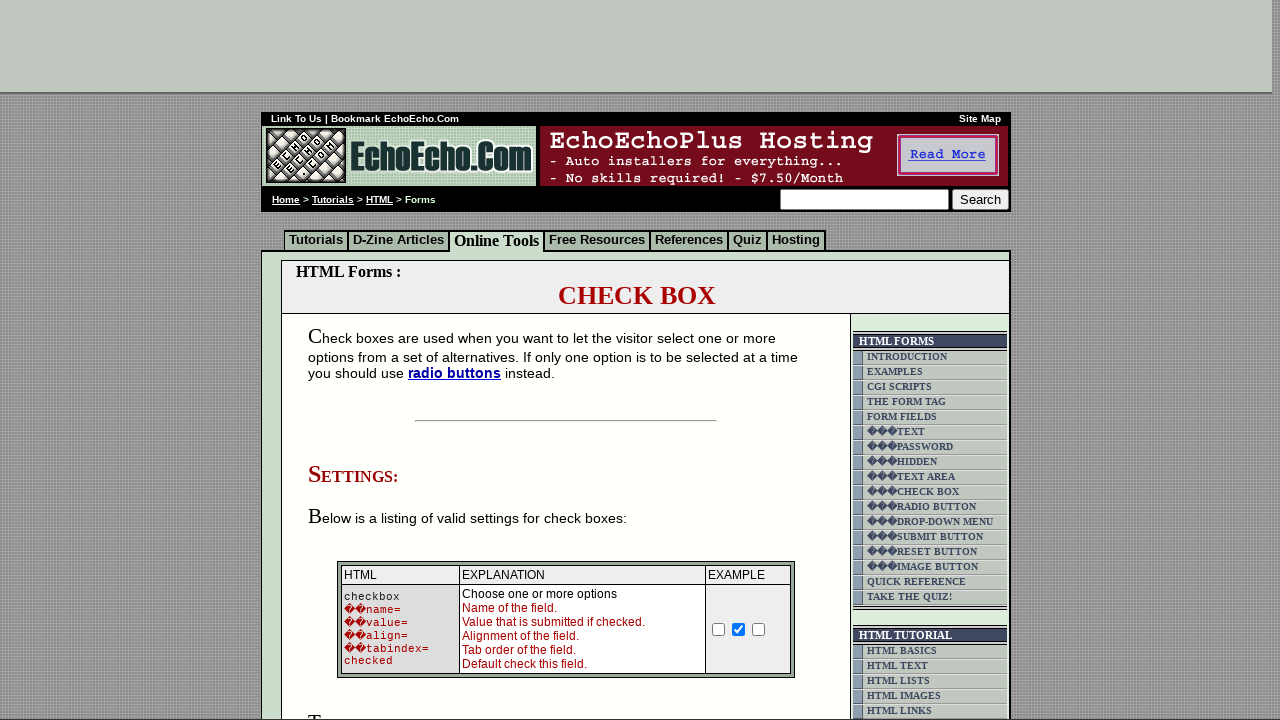

Located all radio button and checkbox input elements in the form
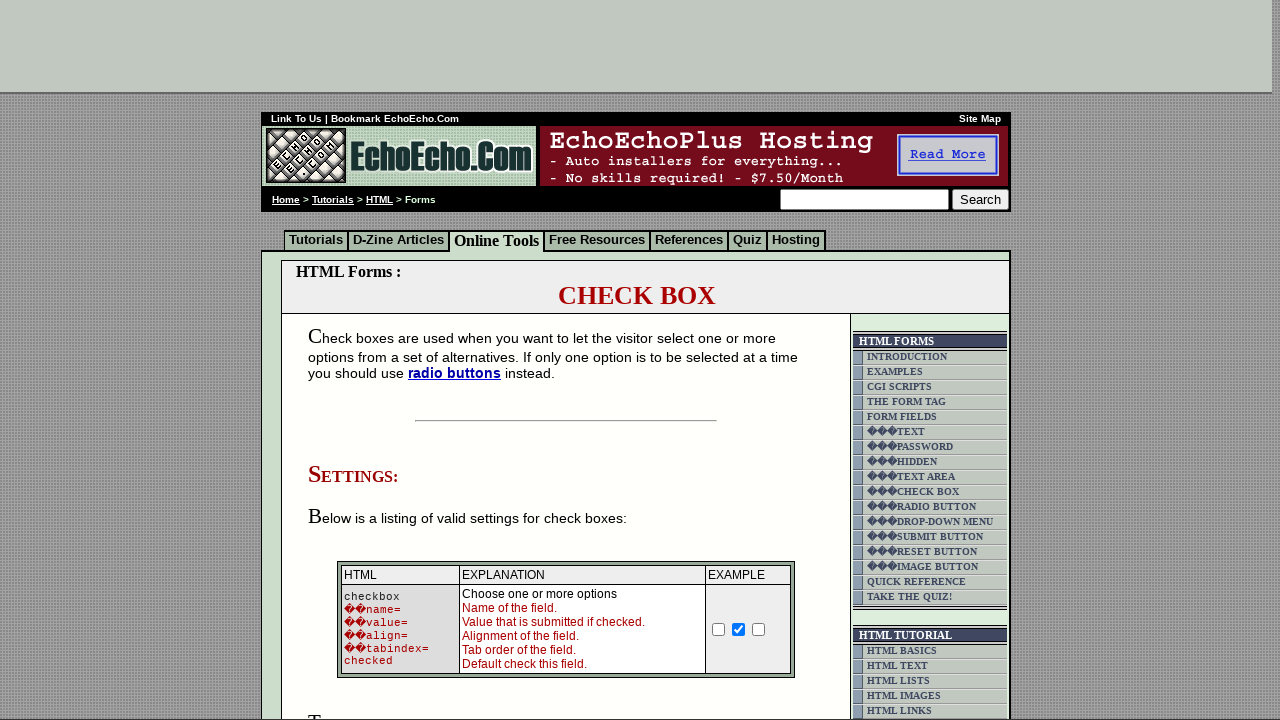

Retrieved first form input element
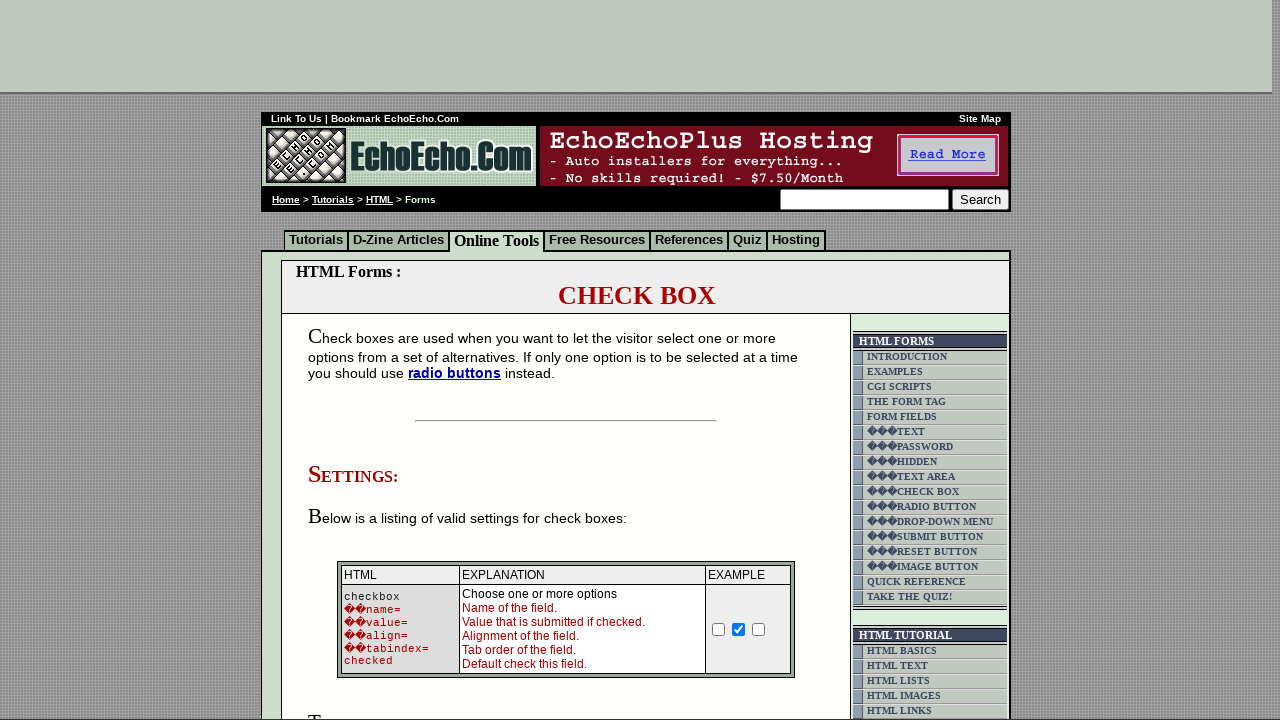

Verified first input is not checked
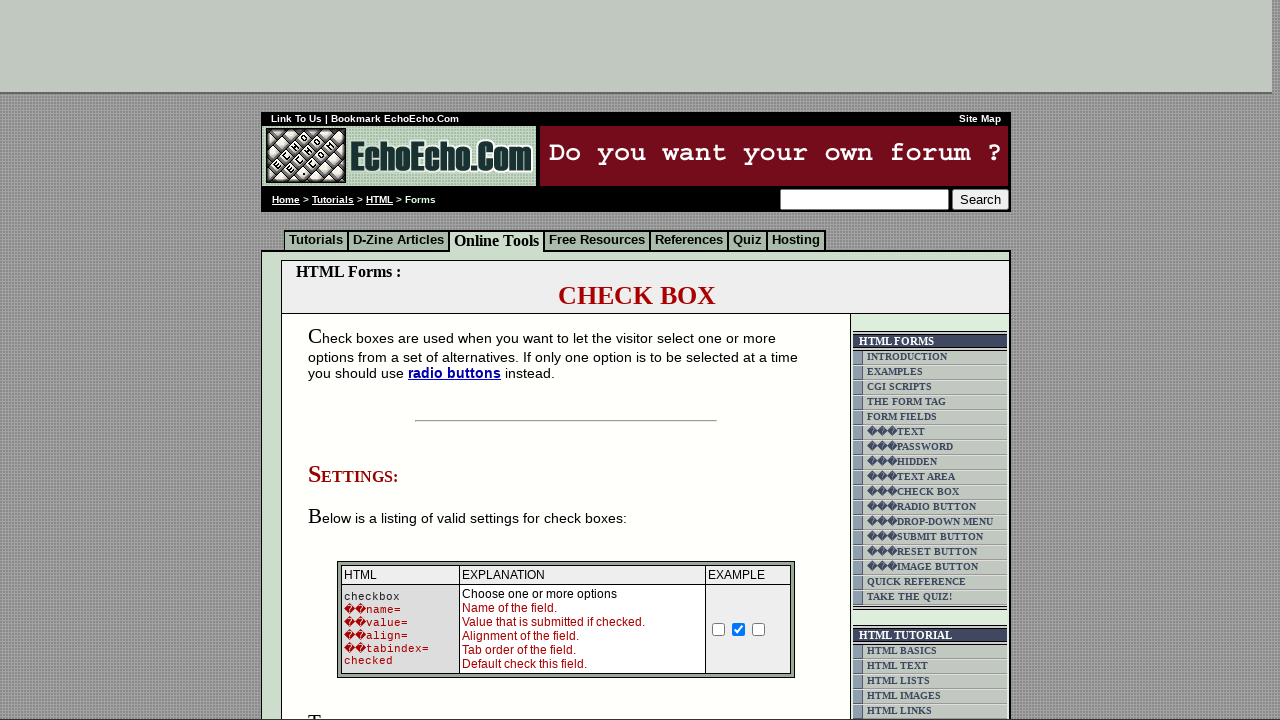

Clicked first radio/checkbox input to select it at (719, 629) on form input[type='radio'], form input[type='checkbox'] >> nth=0
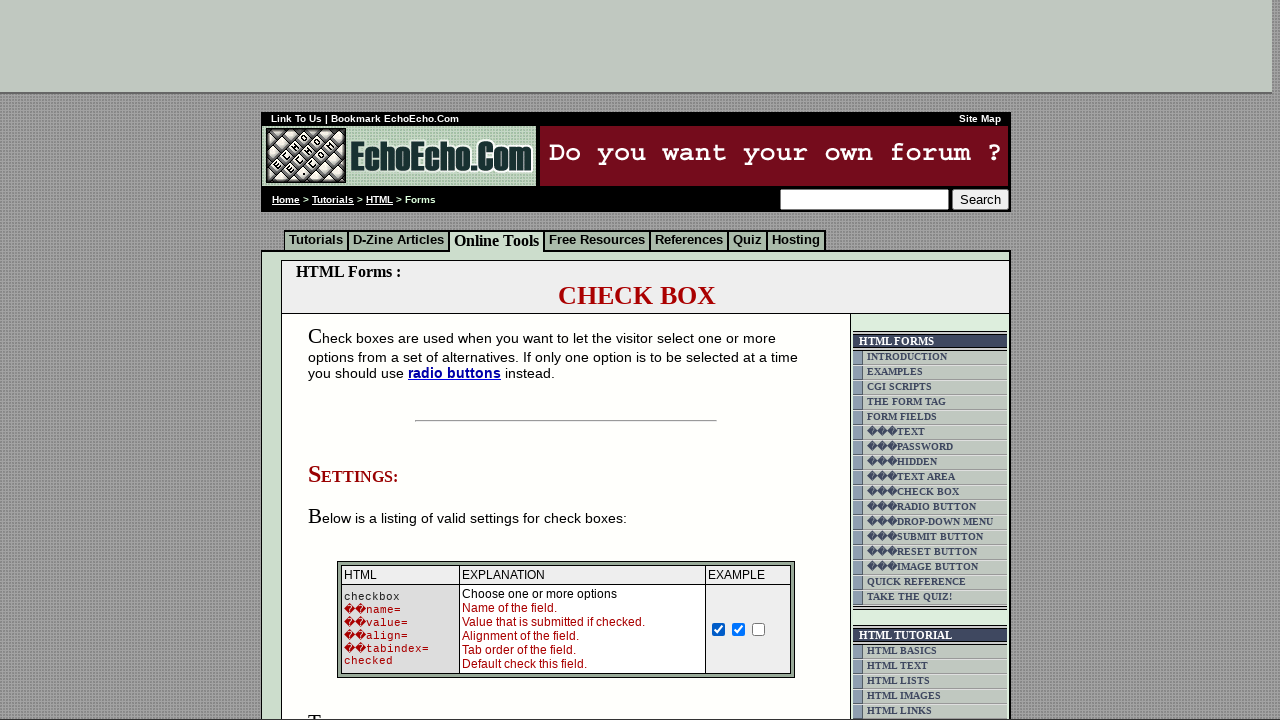

Clicked third radio/checkbox input to select it at (759, 629) on form input[type='radio'], form input[type='checkbox'] >> nth=2
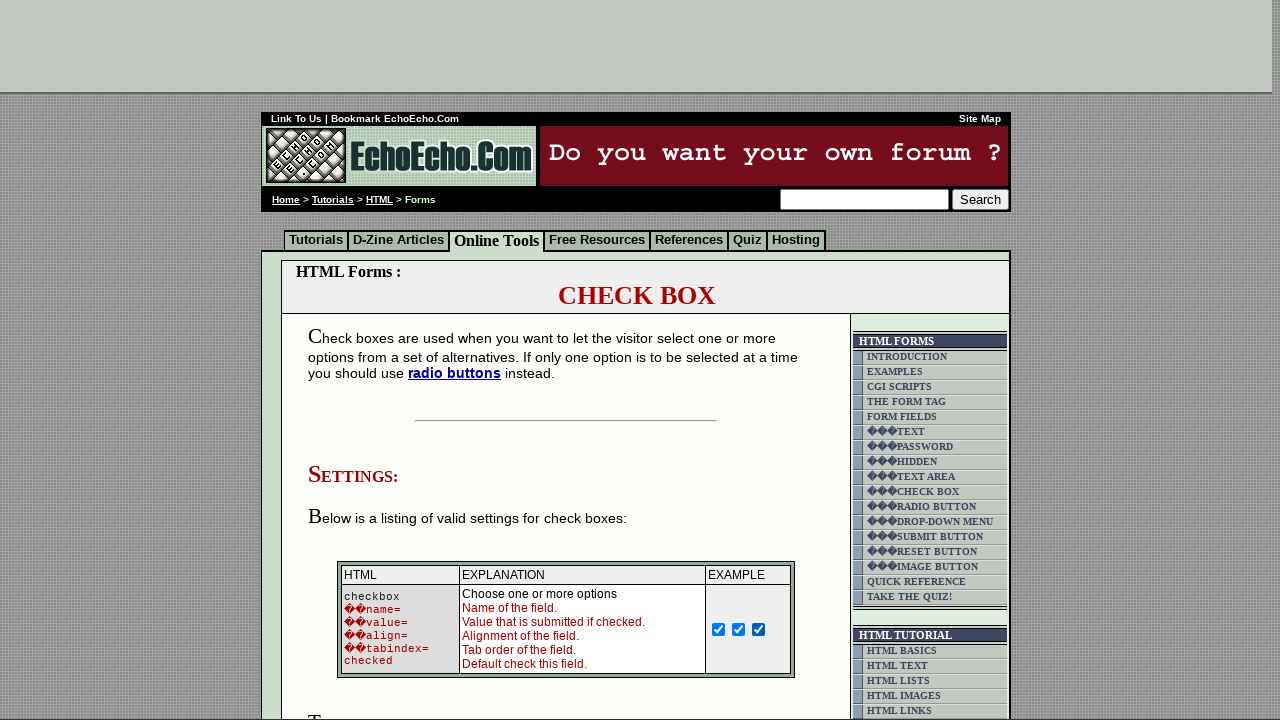

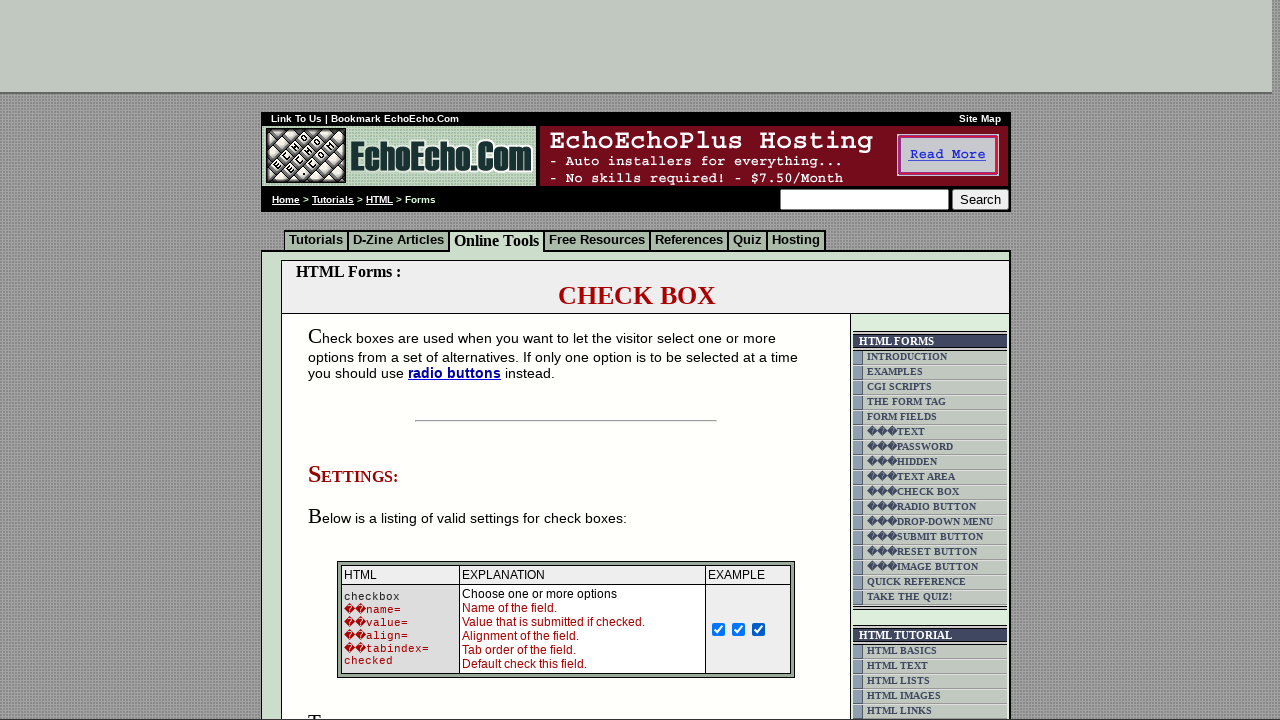